Tests the DemoQA Text Box form by filling in full name, email (with validation attempts), current address, and permanent address fields, then submitting the form.

Starting URL: https://demoqa.com

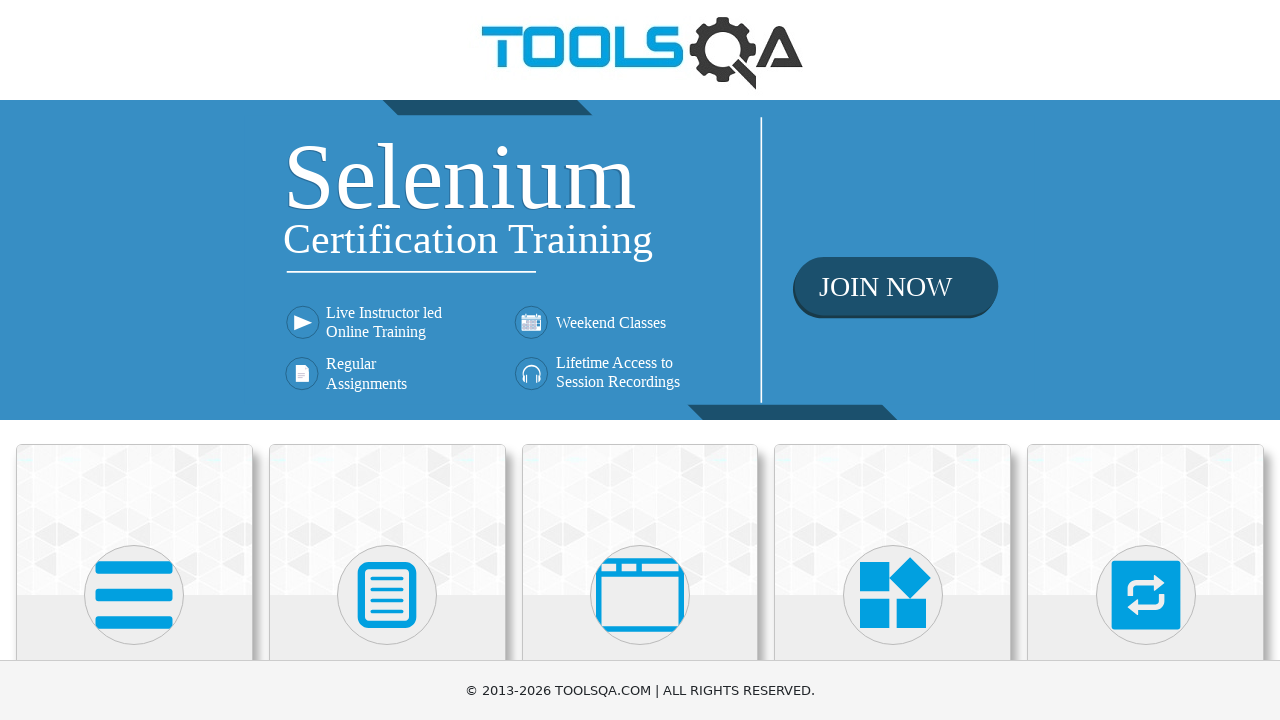

Clicked on Elements menu card at (134, 595) on (//div[@class='avatar mx-auto white'])[1]
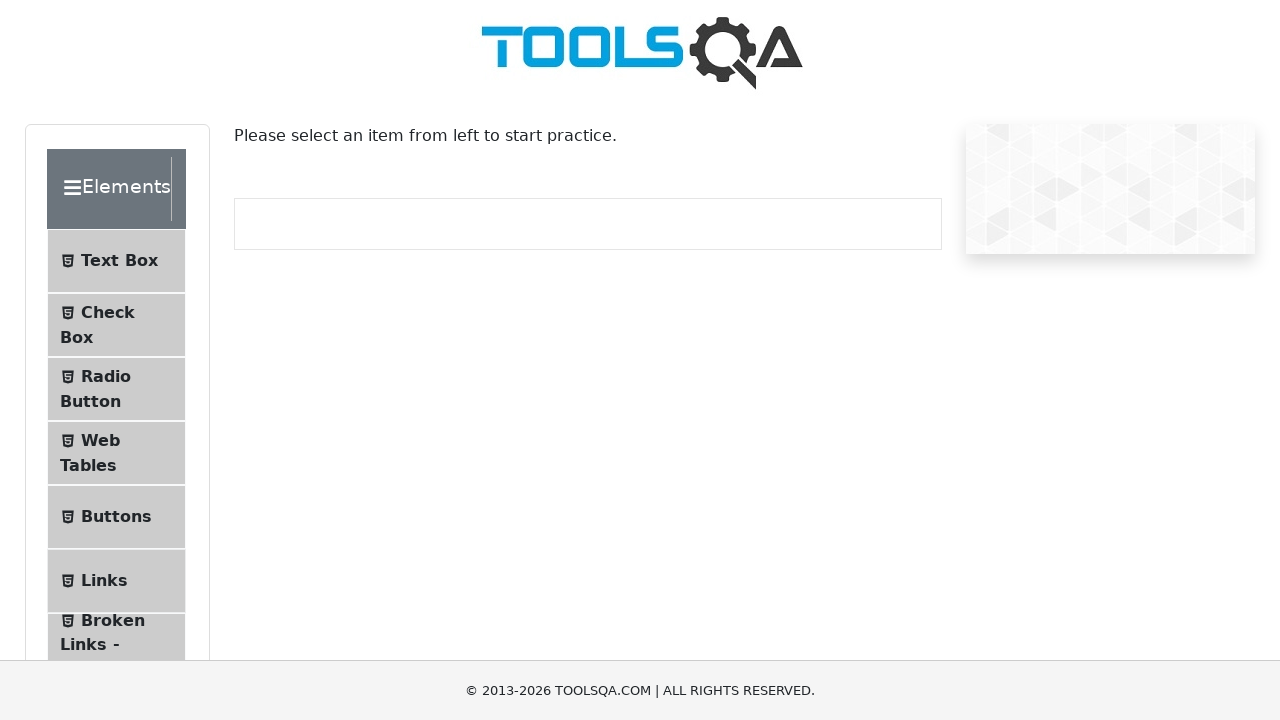

Clicked on Text Box submenu at (116, 261) on #item-0
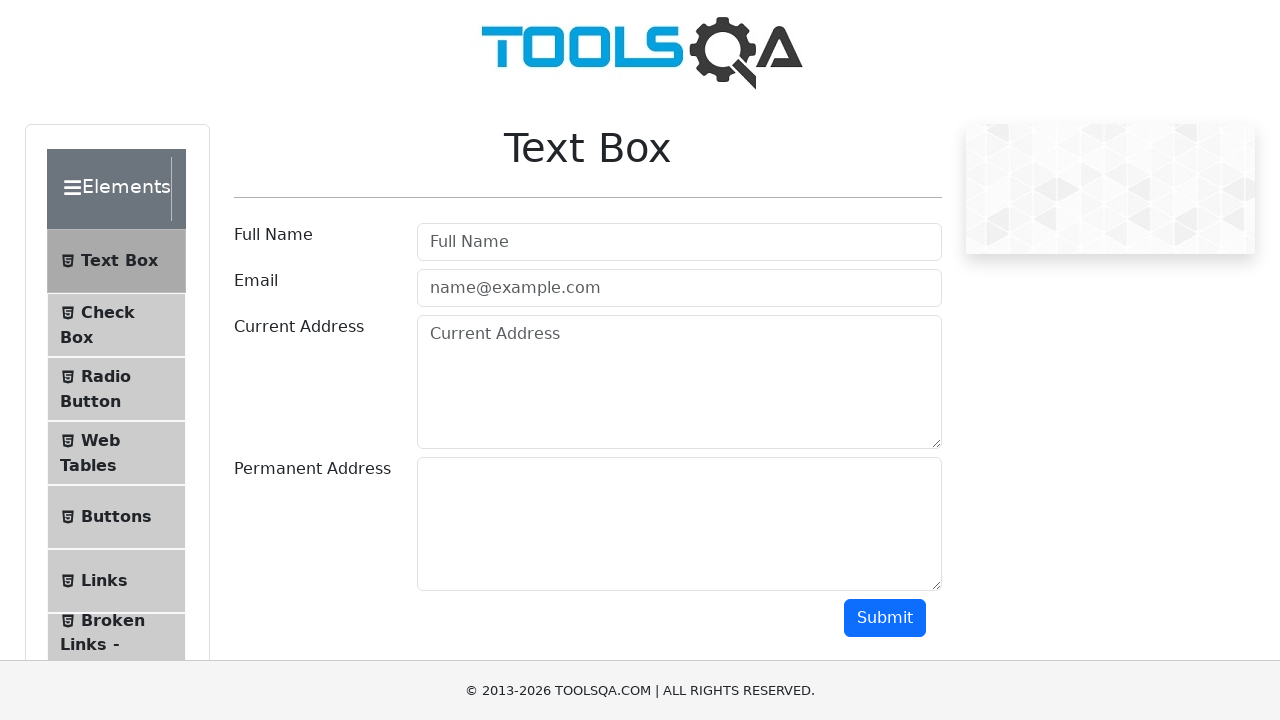

Scrolled down to see form
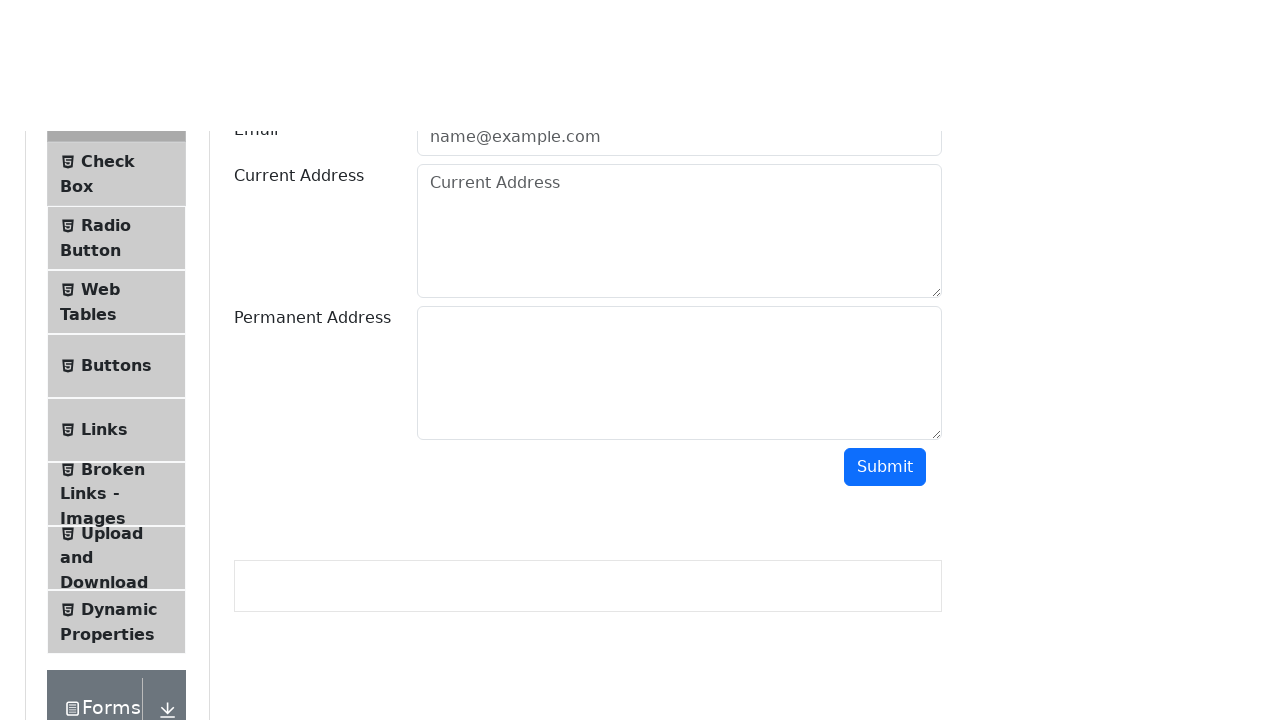

Filled full name field with 'FullNameTest' on #userName
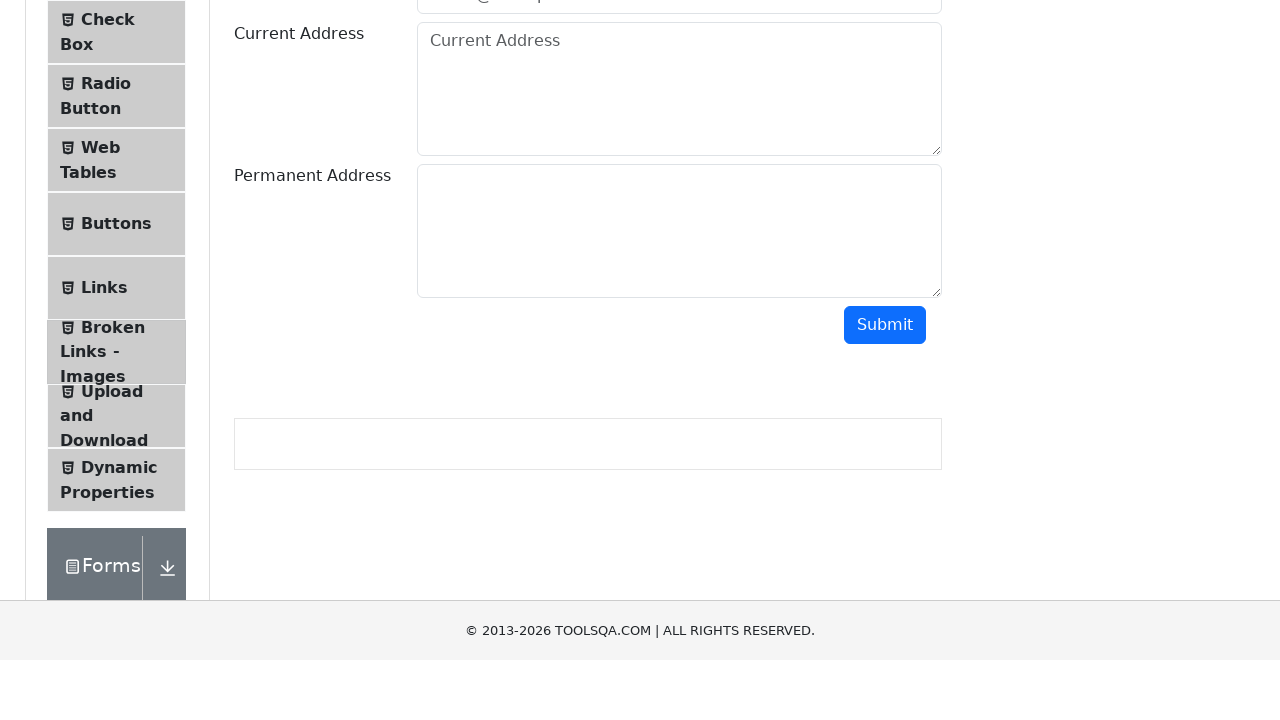

Filled email field with invalid format 'EmailTest' on #userEmail
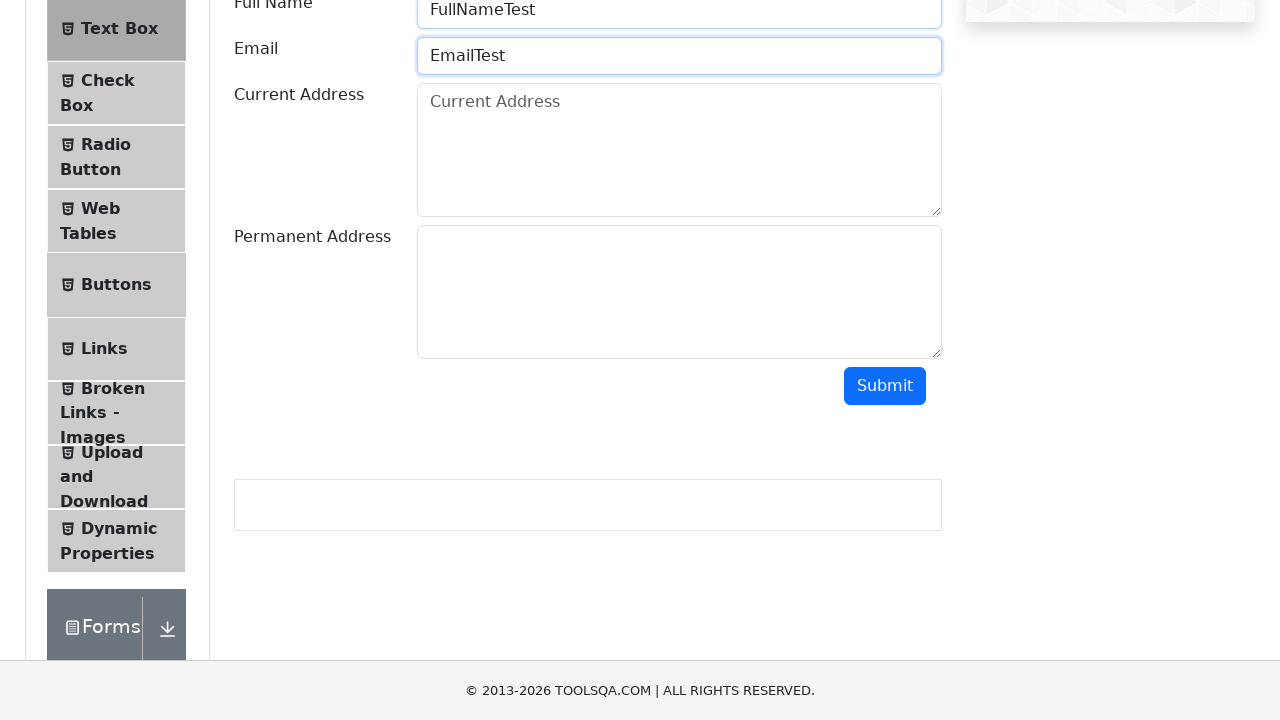

Clicked submit button with invalid email format at (885, 386) on #submit
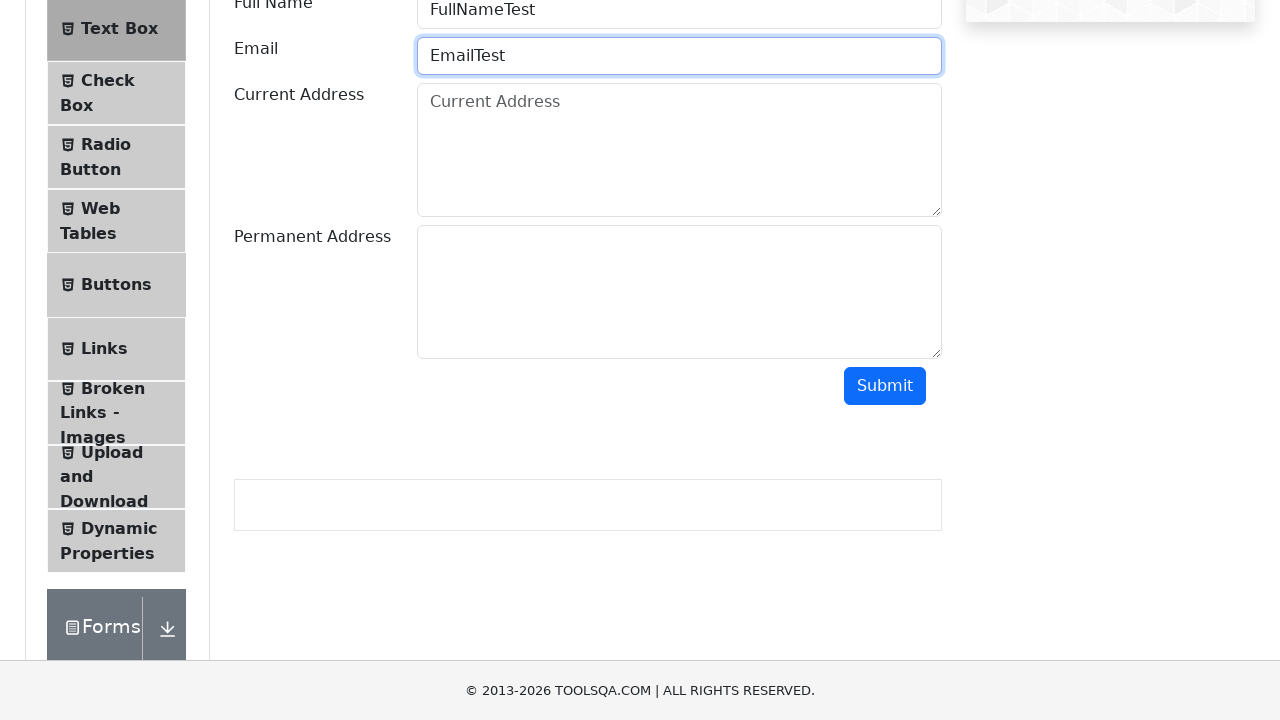

Cleared and filled email field with 'EmailTest@' on #userEmail
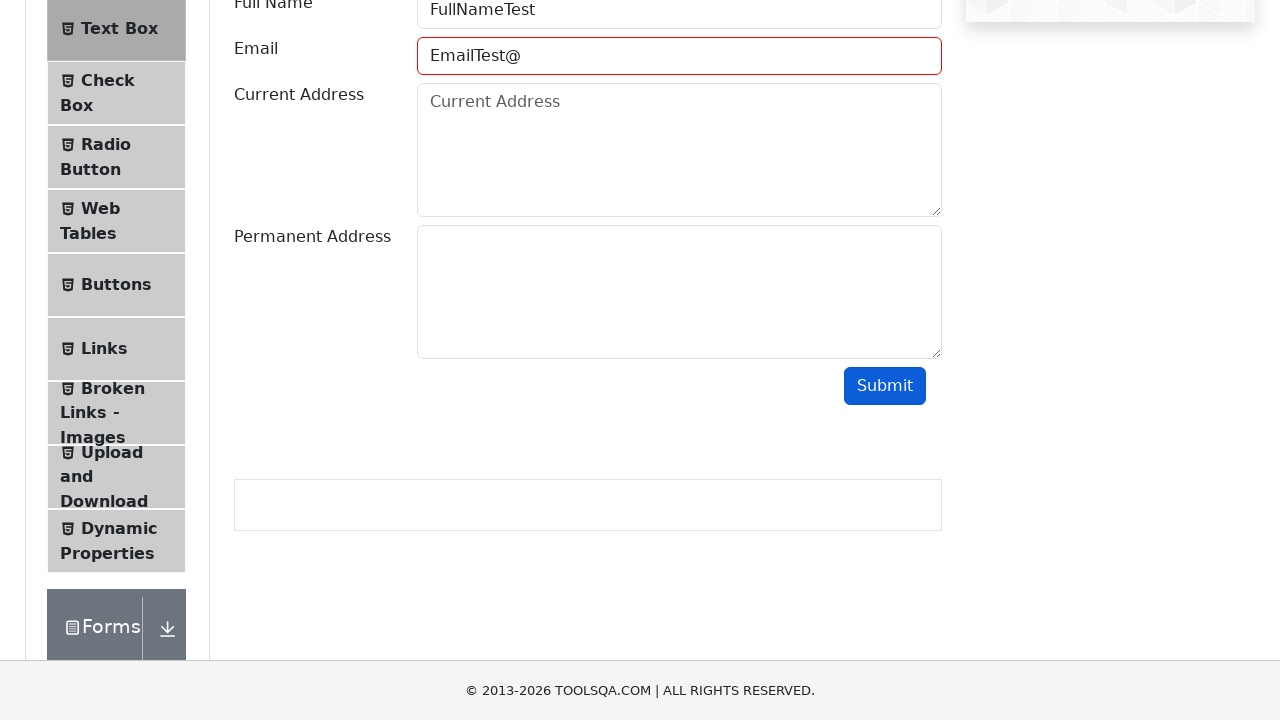

Clicked submit button with email 'EmailTest@' at (885, 386) on #submit
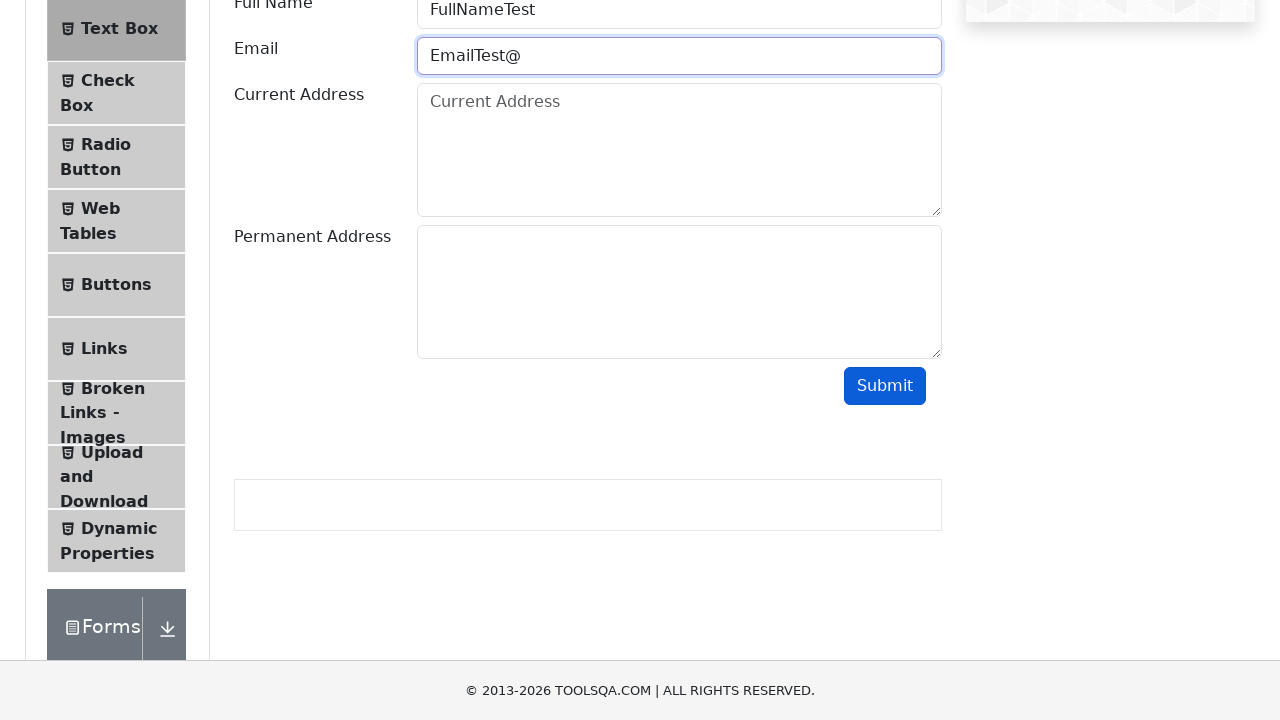

Cleared and filled email field with partial domain 'EmailTest@Test' on #userEmail
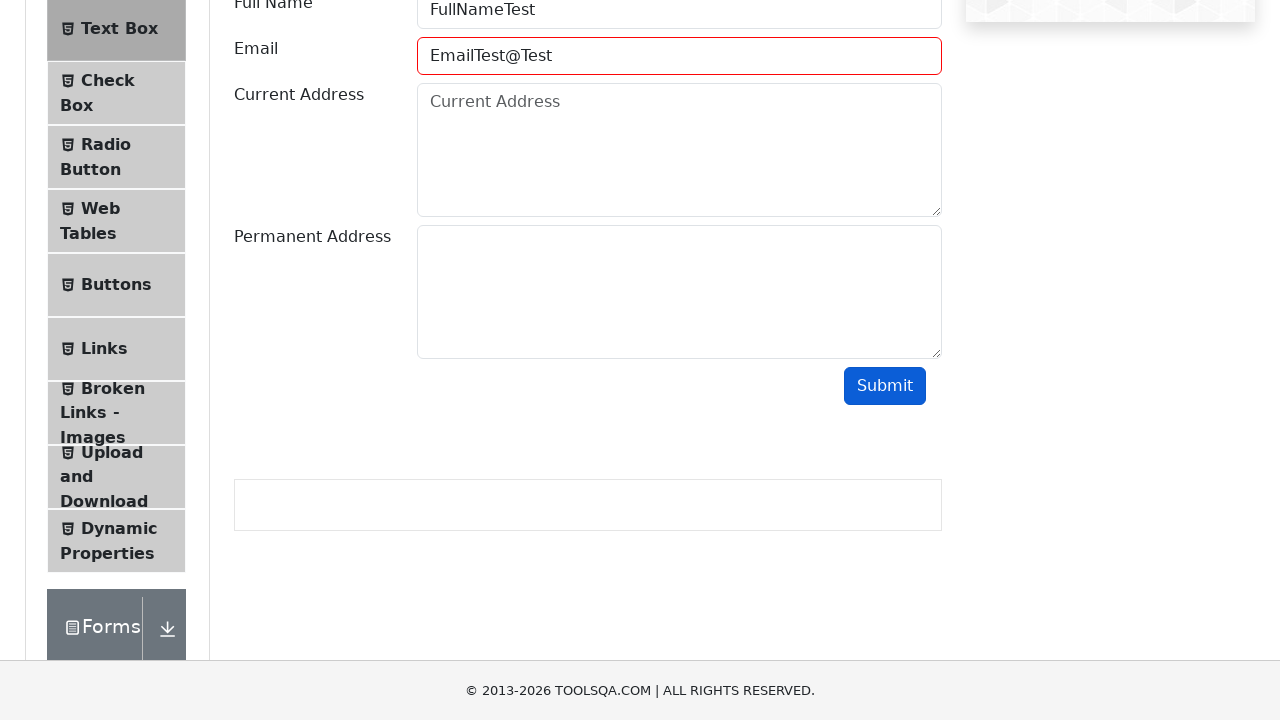

Clicked submit button with partial domain email at (885, 386) on #submit
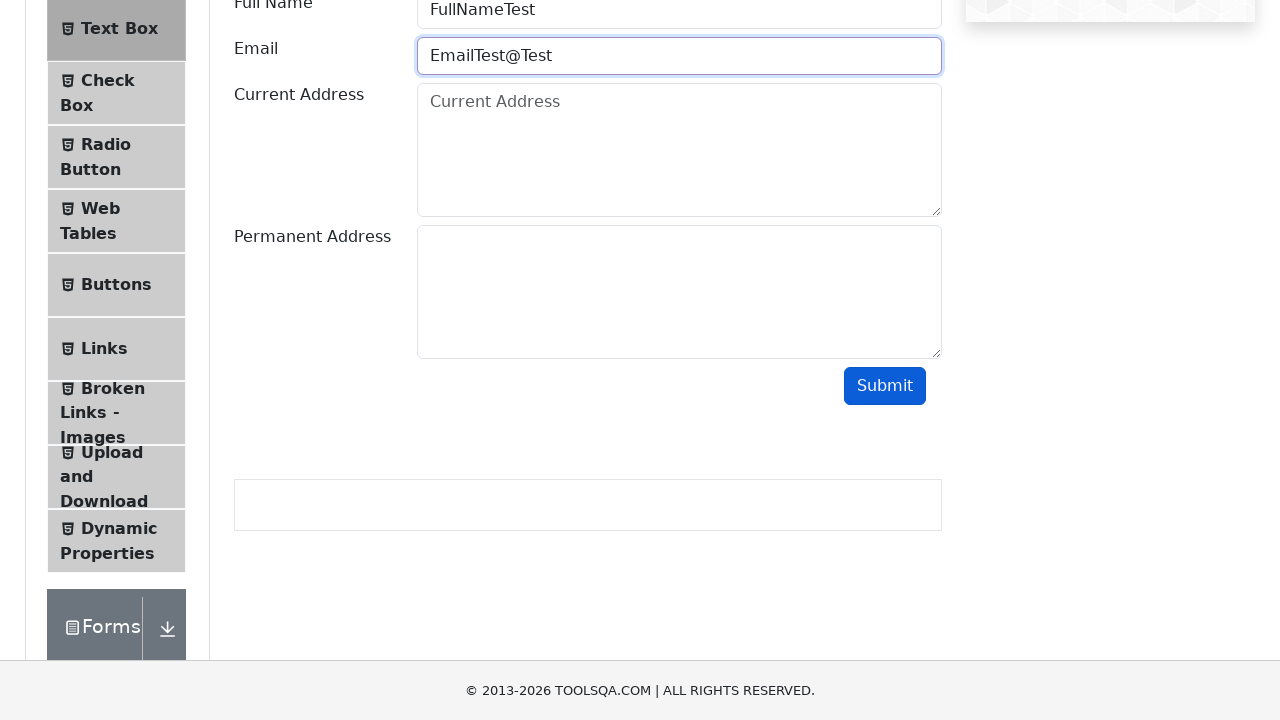

Cleared and filled email field with valid format 'EmailTest@Test.com' on #userEmail
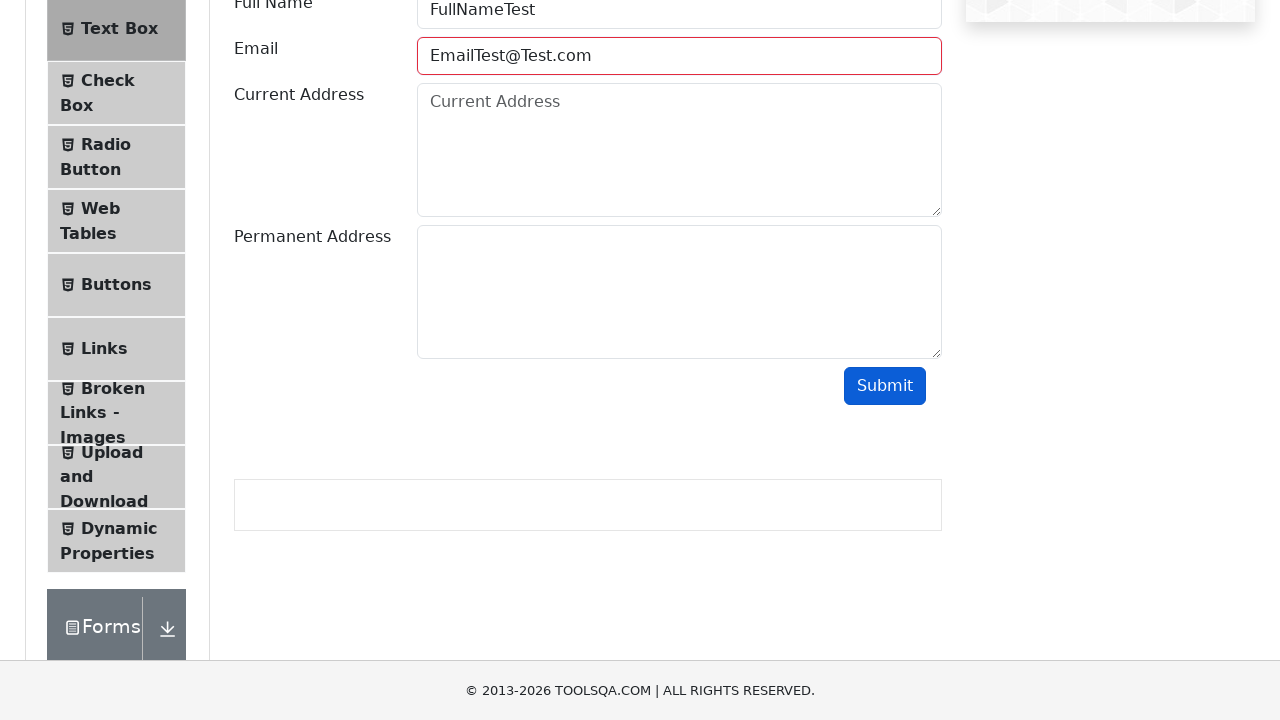

Filled current address field with 'CurrentAddressTest' on #currentAddress
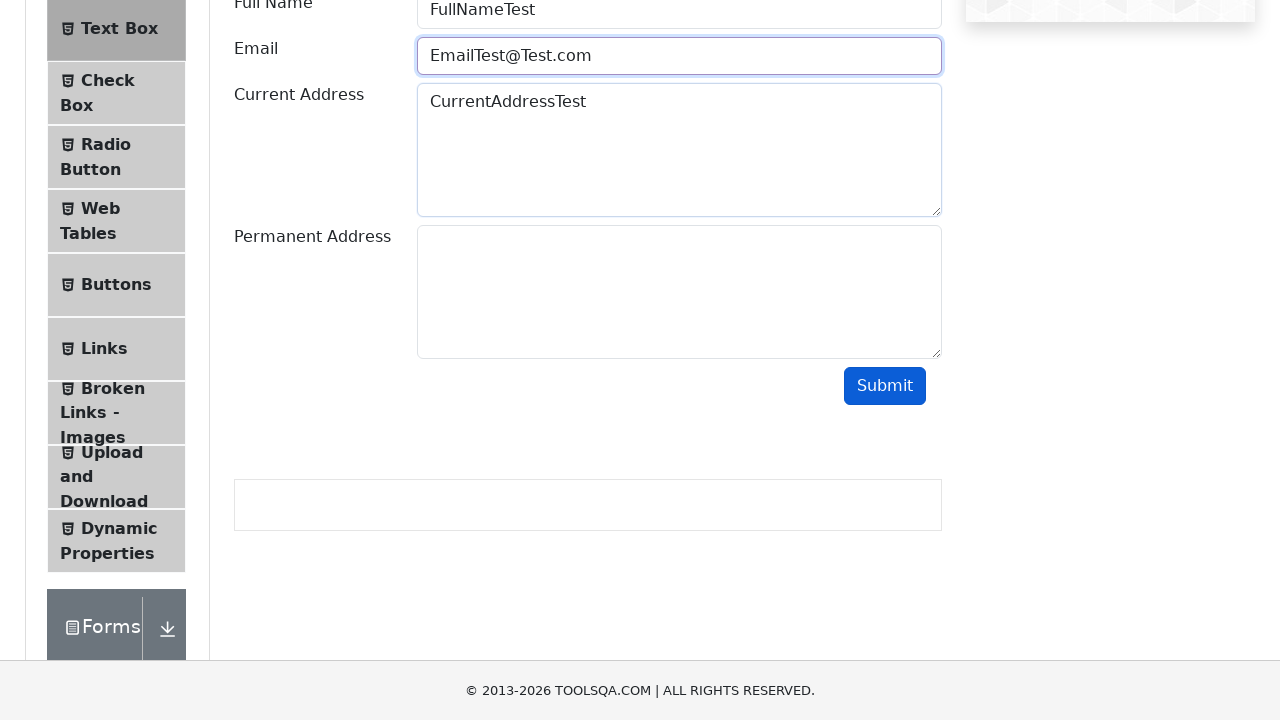

Filled permanent address field with 'PermanentAddressTest' on #permanentAddress
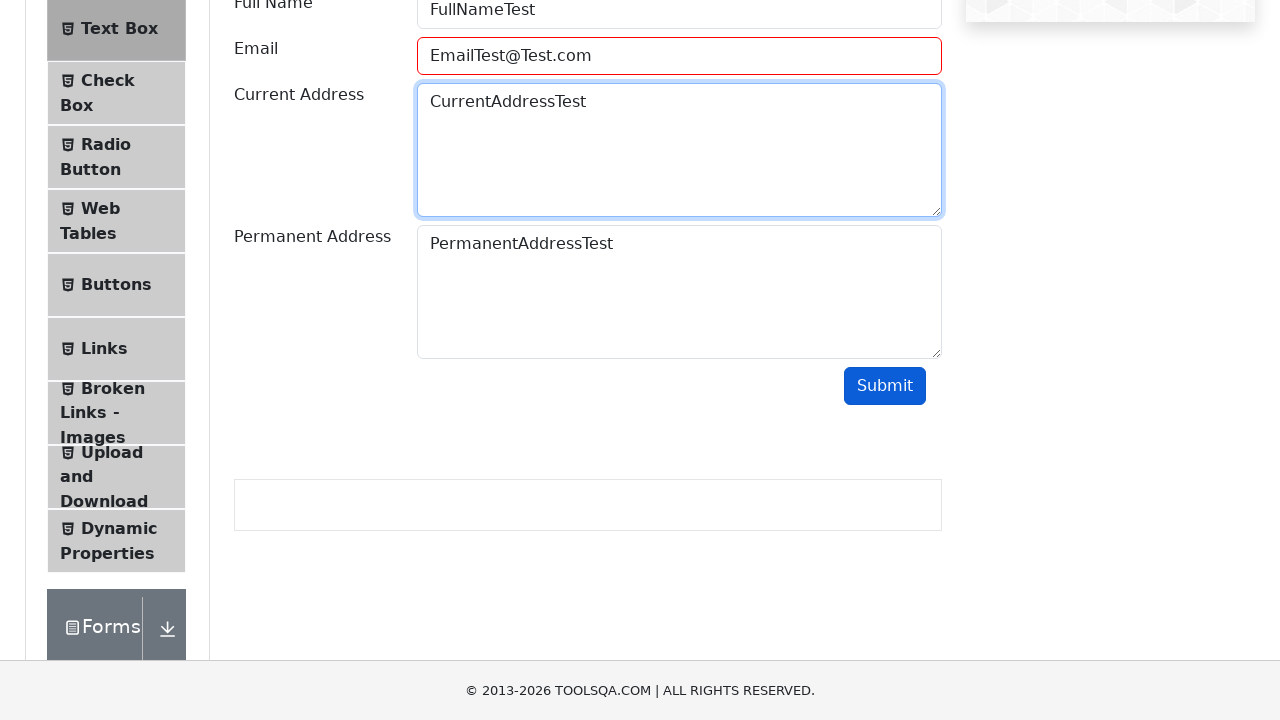

Clicked submit button with all form fields filled correctly at (885, 386) on #submit
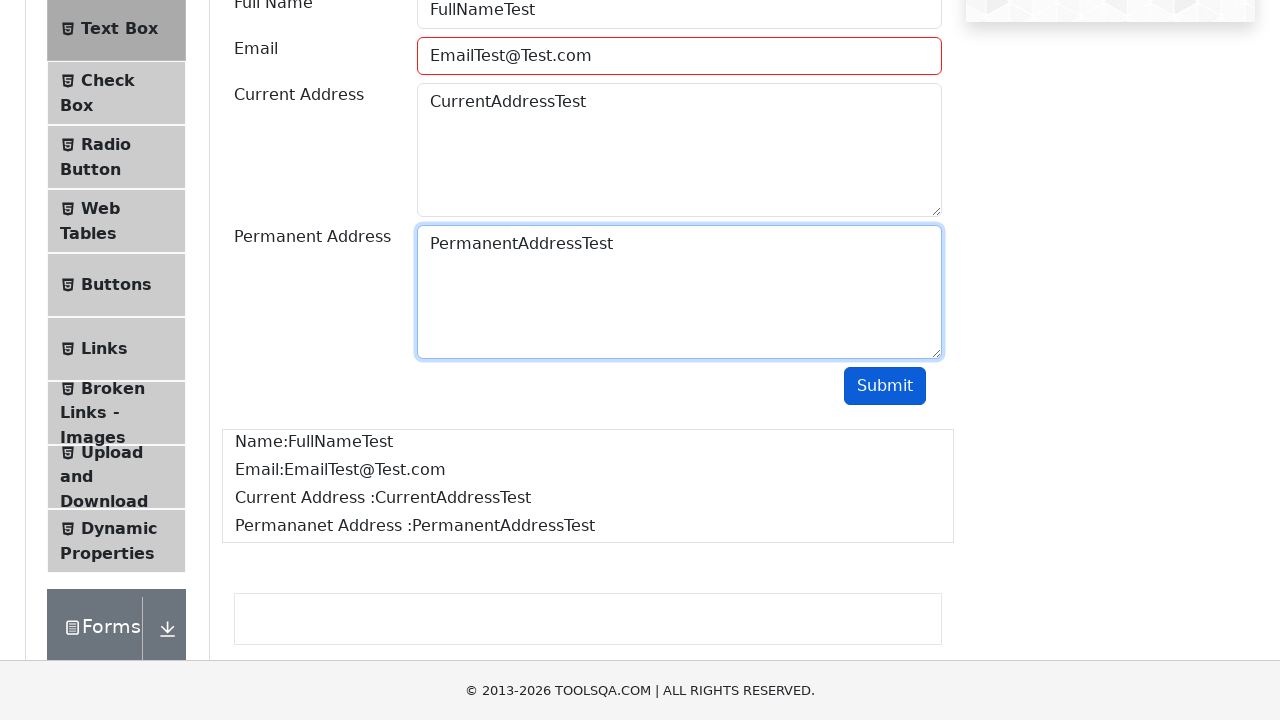

Form submission output appeared
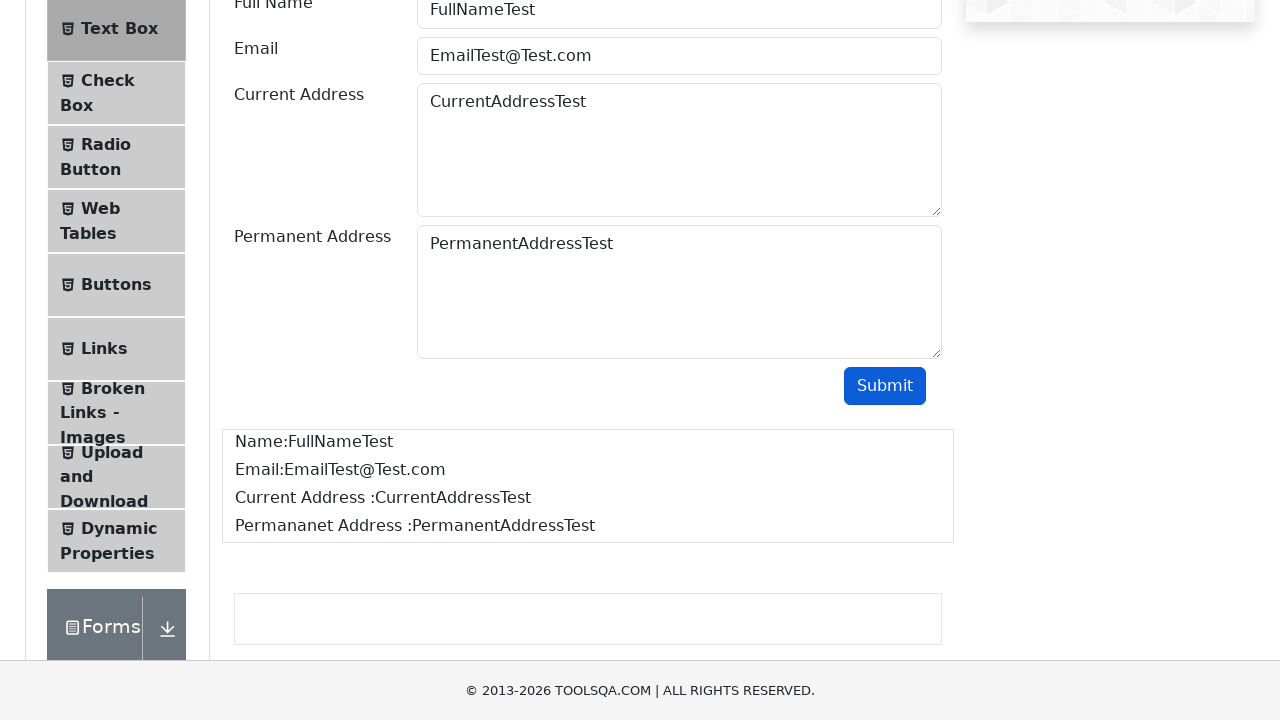

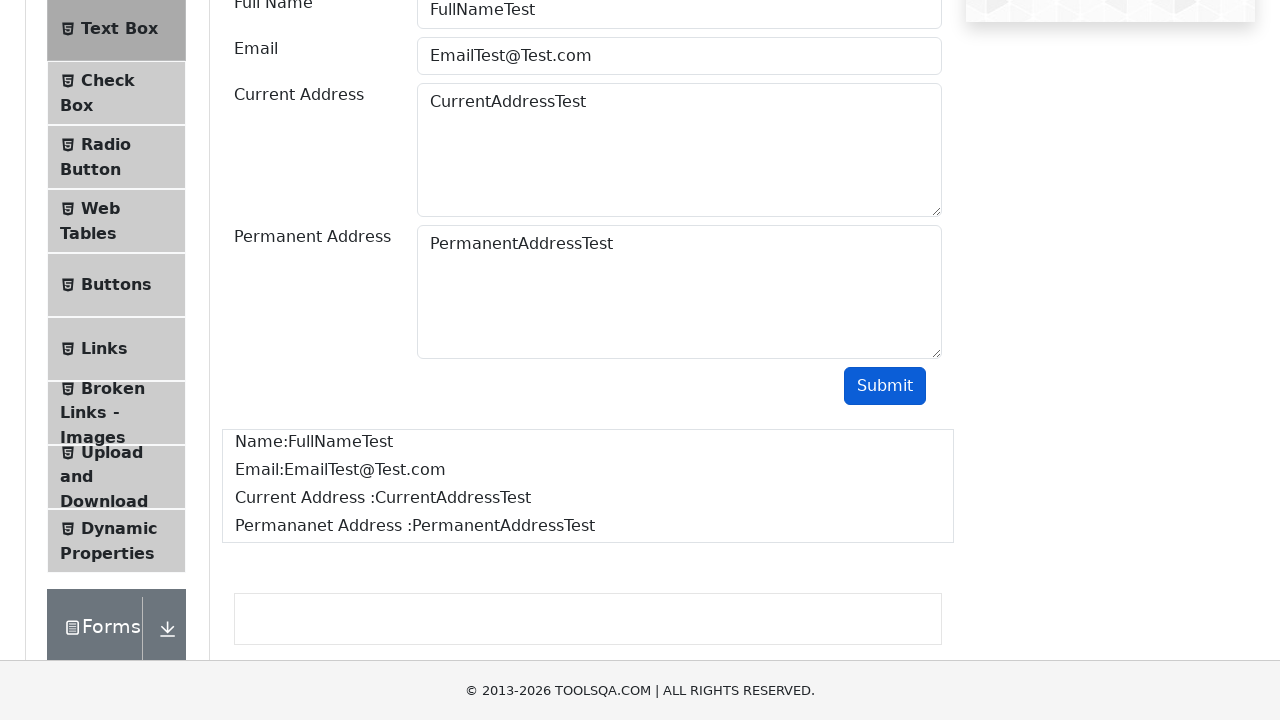